Tests page scrolling functionality by scrolling through the entire page height in increments

Starting URL: https://gwkggwzaqjvnl4db.vercel.app/

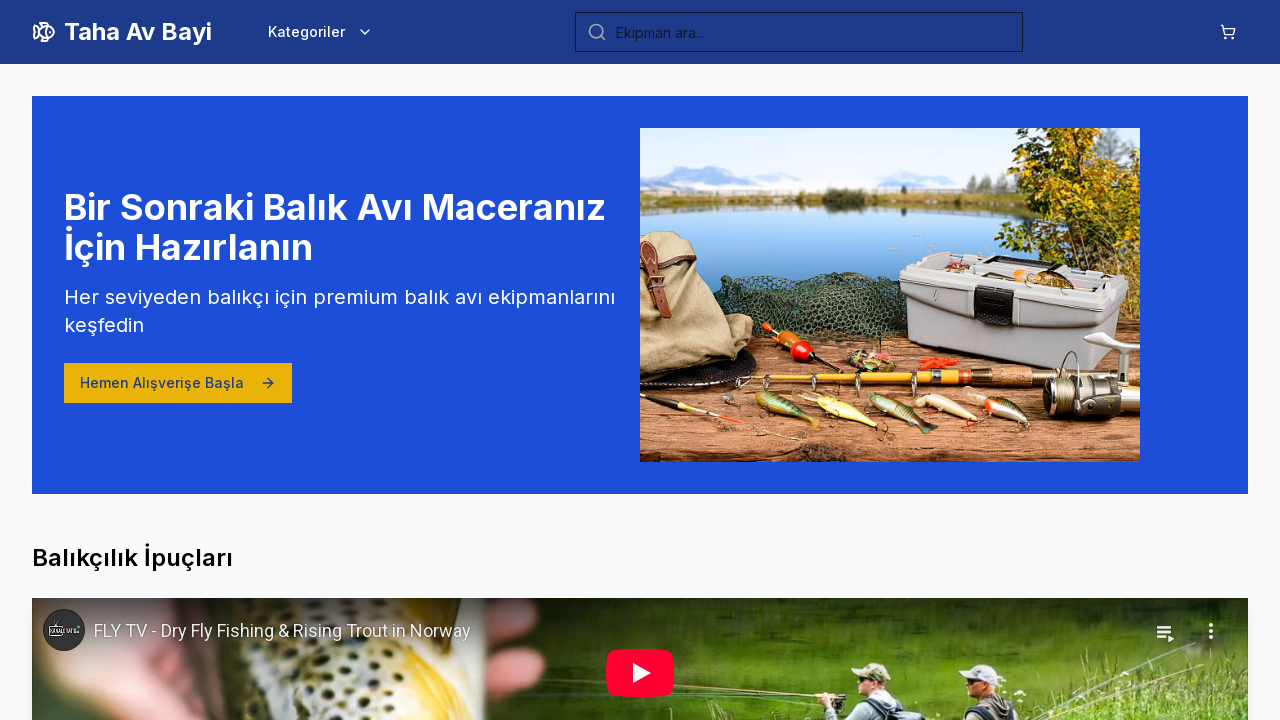

Waited for page to fully load
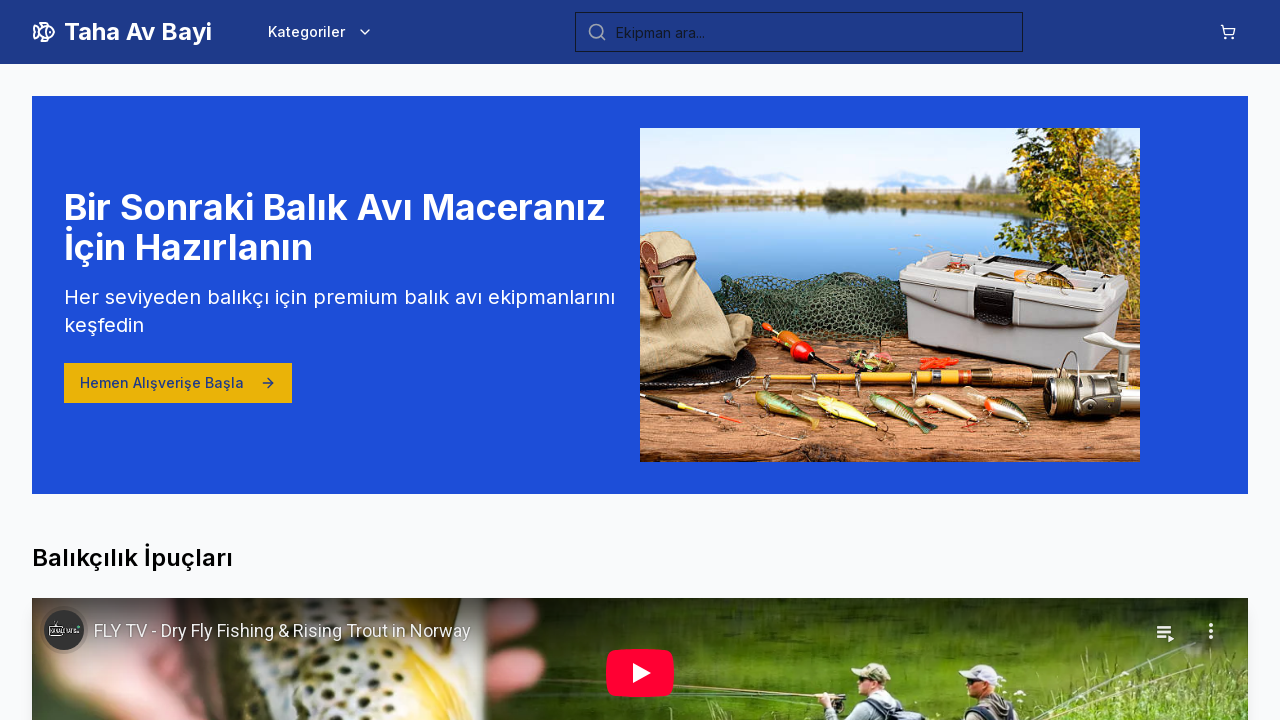

Retrieved total page height: 2398px
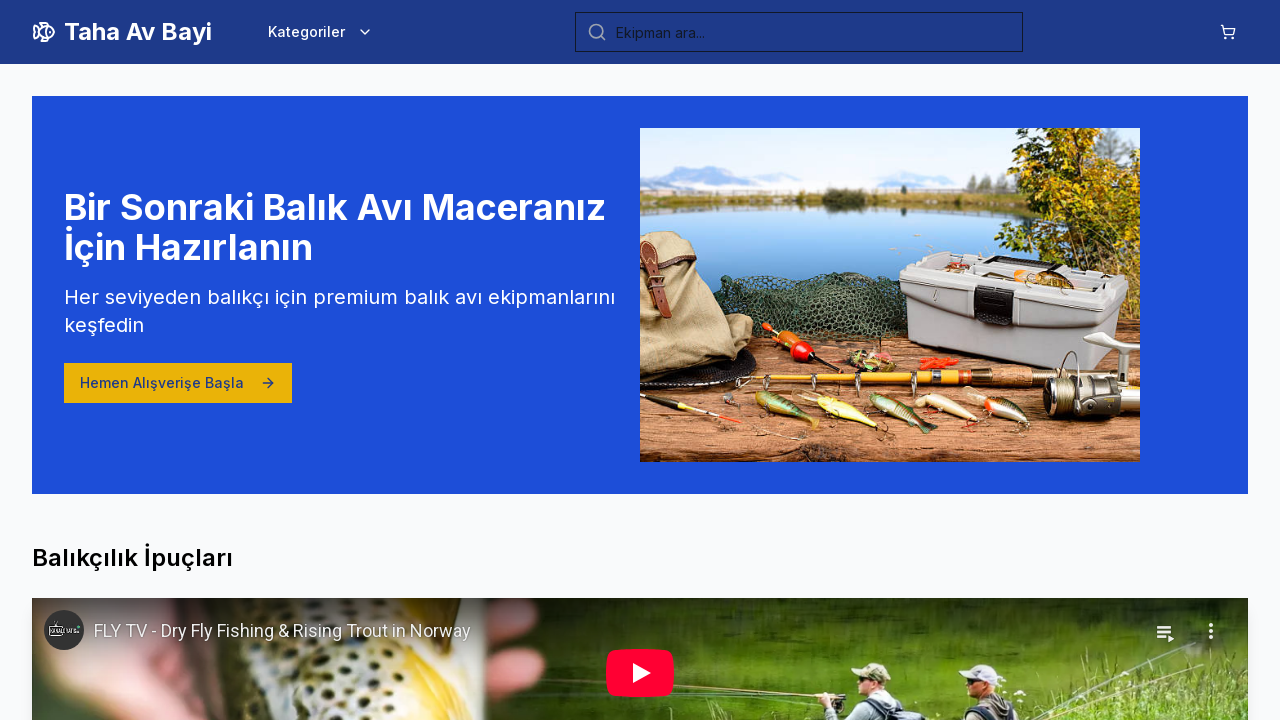

Scrolled page to position 0px
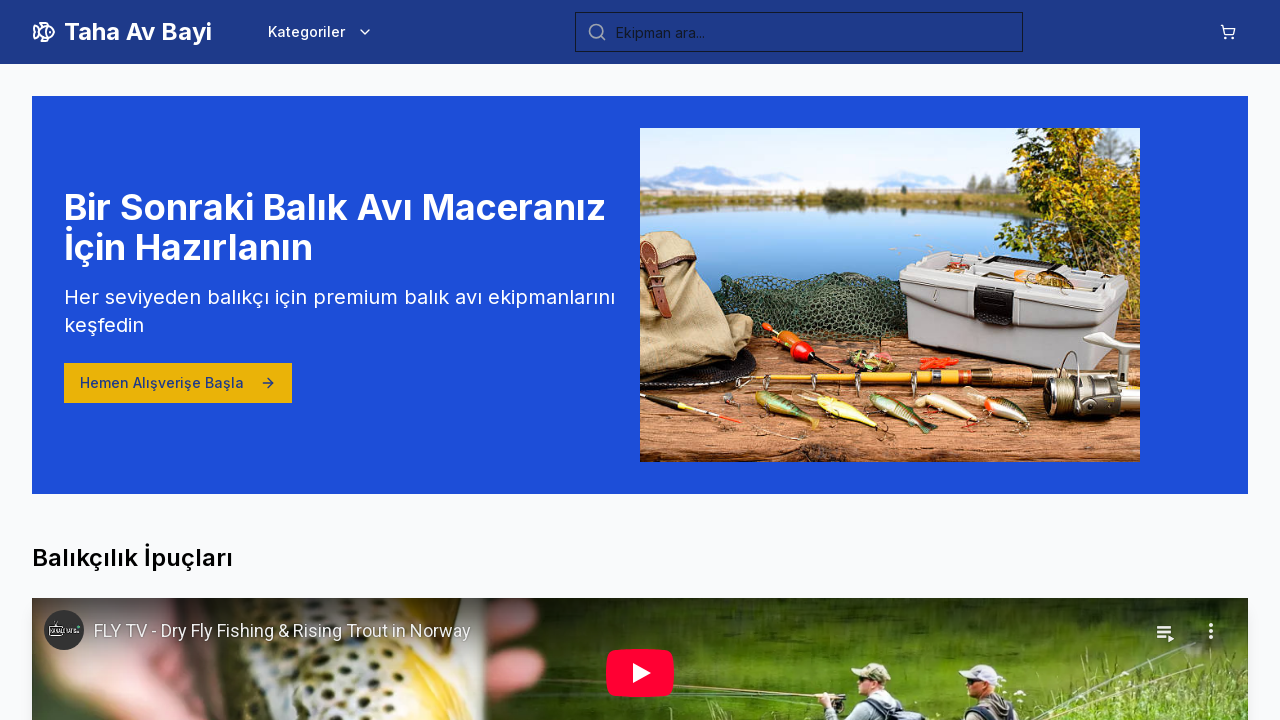

Waited after scrolling
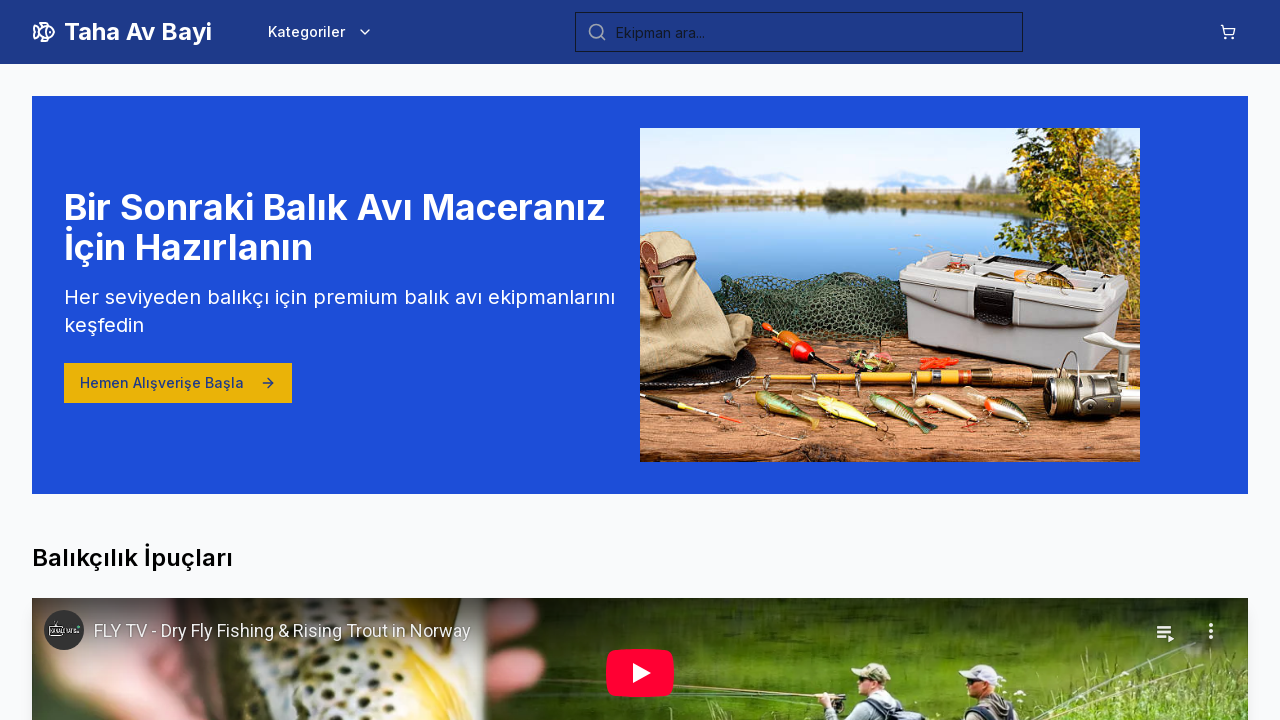

Scrolled page to position 800px
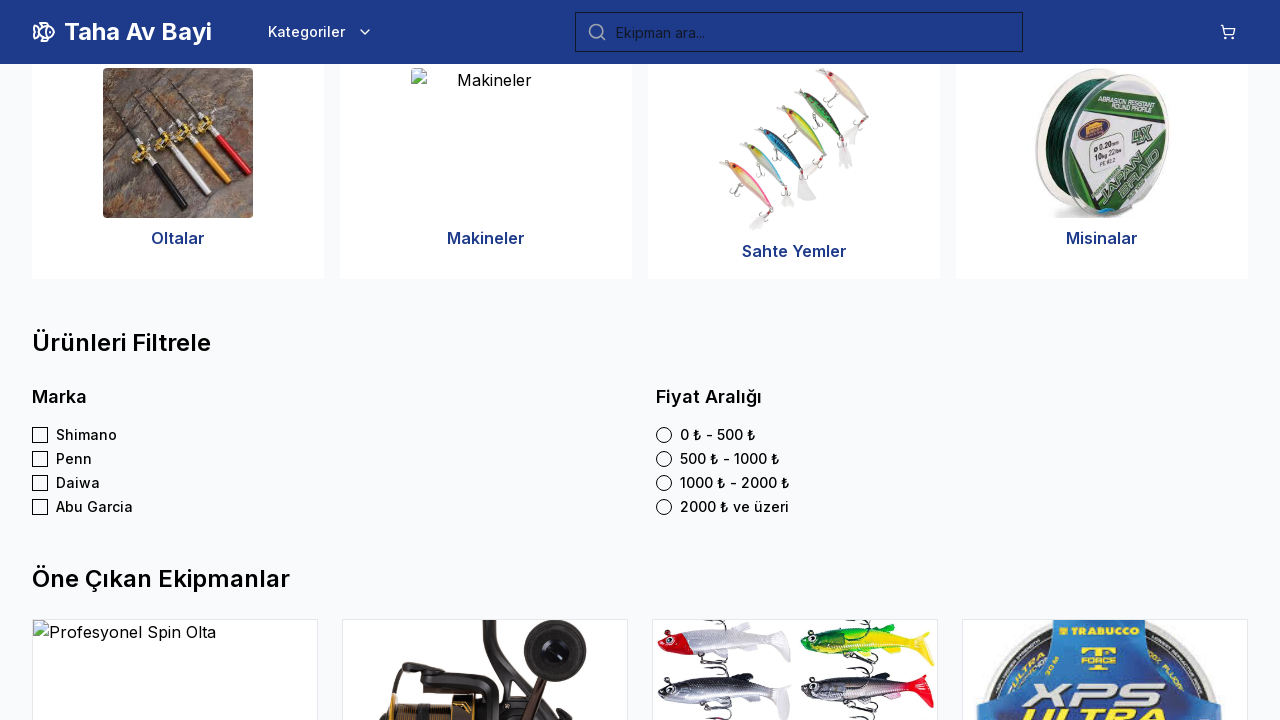

Waited after scrolling
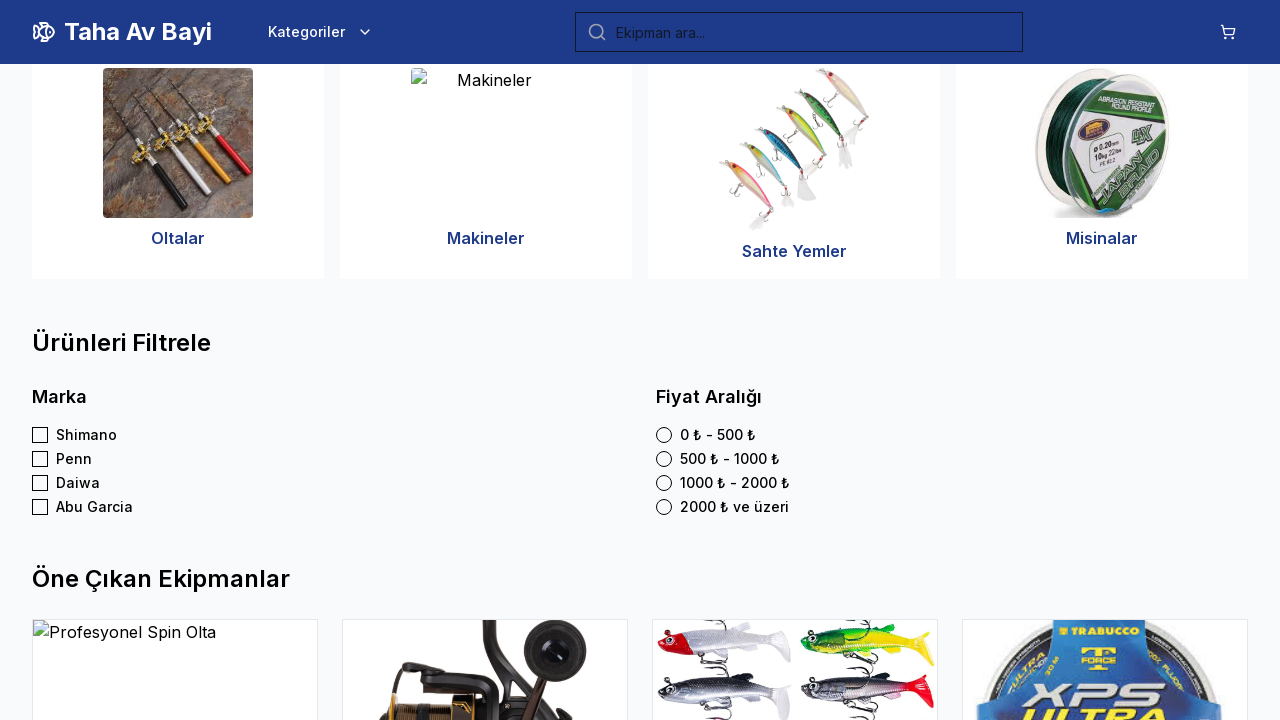

Scrolled page to position 1600px
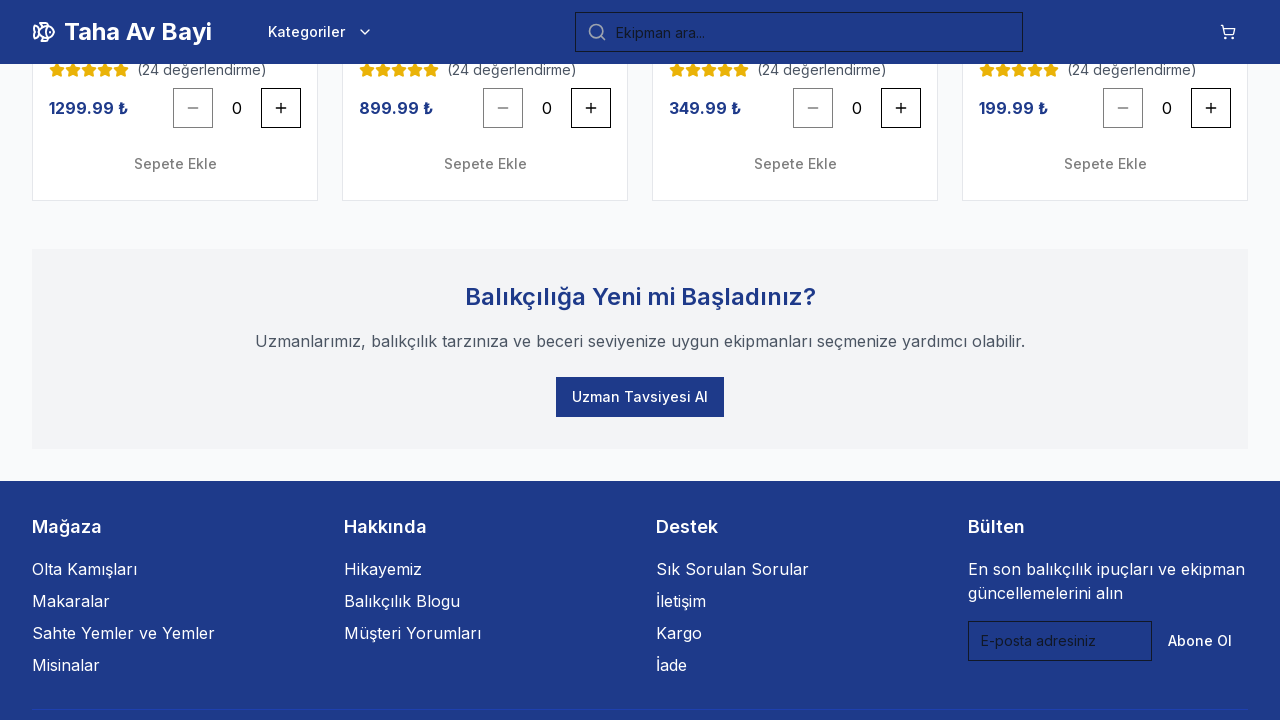

Waited after scrolling
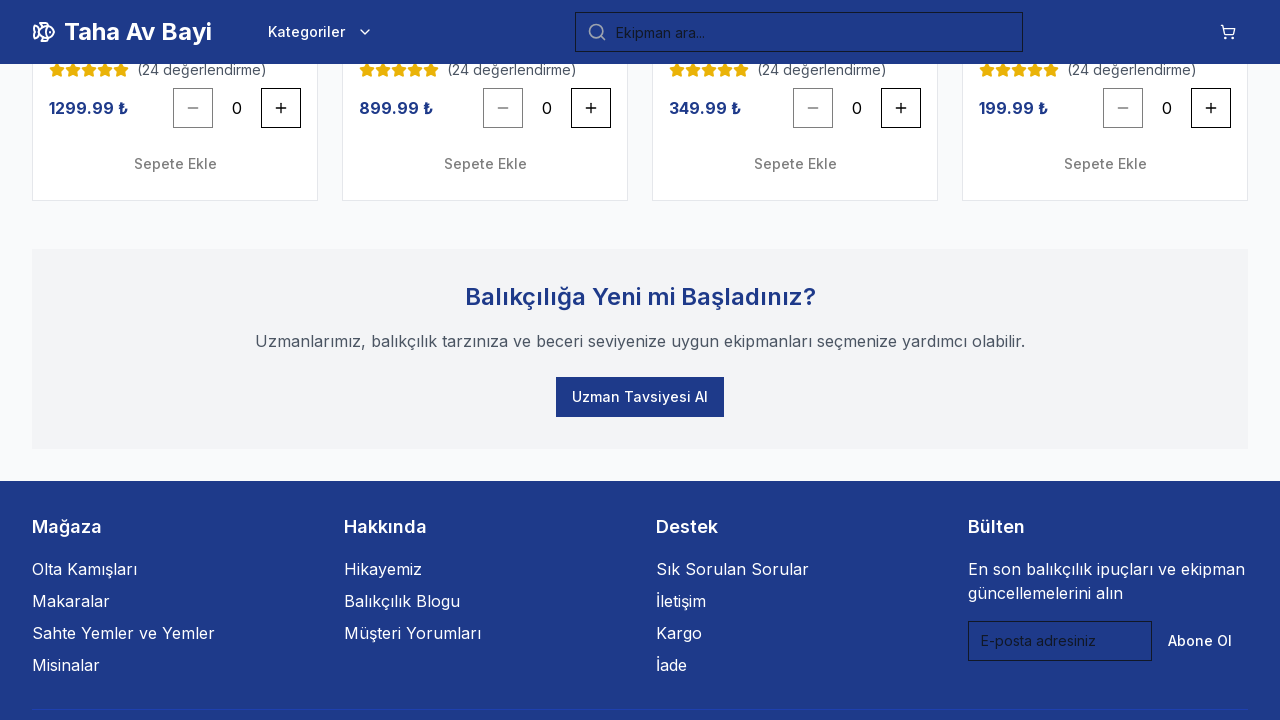

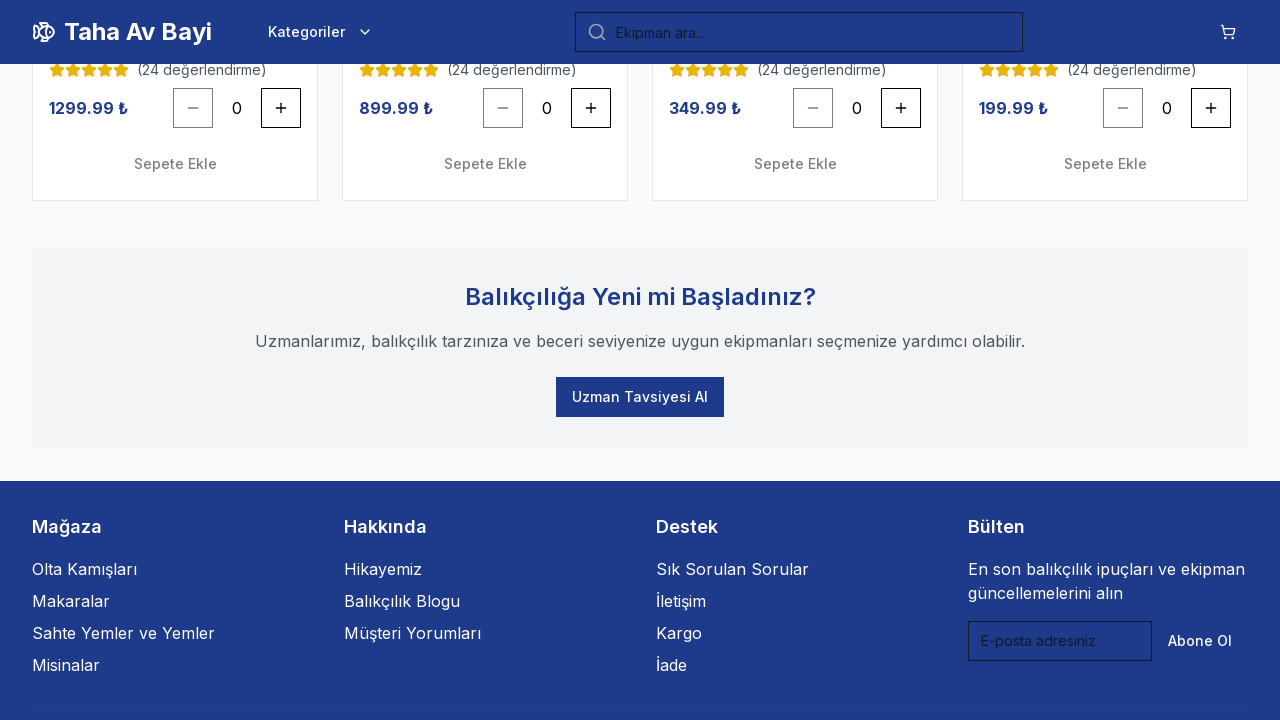